Navigates to a blog page and performs a hover action over a menu element to reveal dropdown options

Starting URL: https://omayo.blogspot.com/

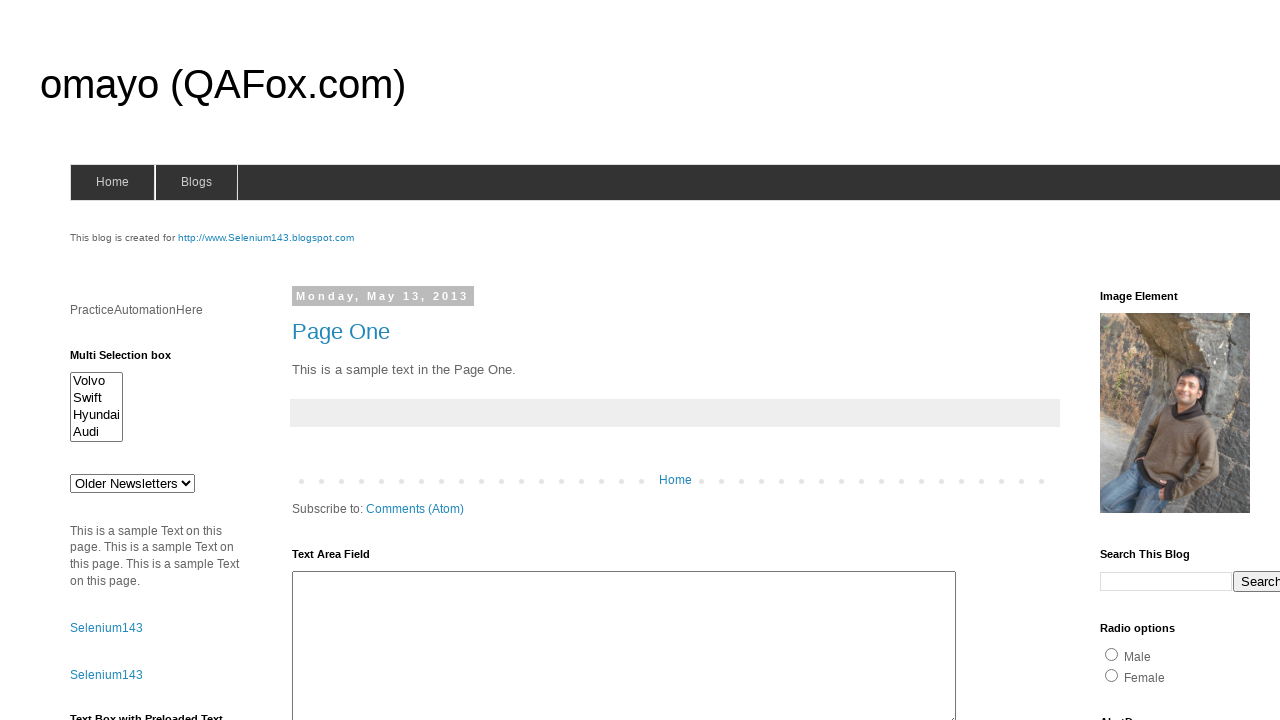

Located the blogs menu element
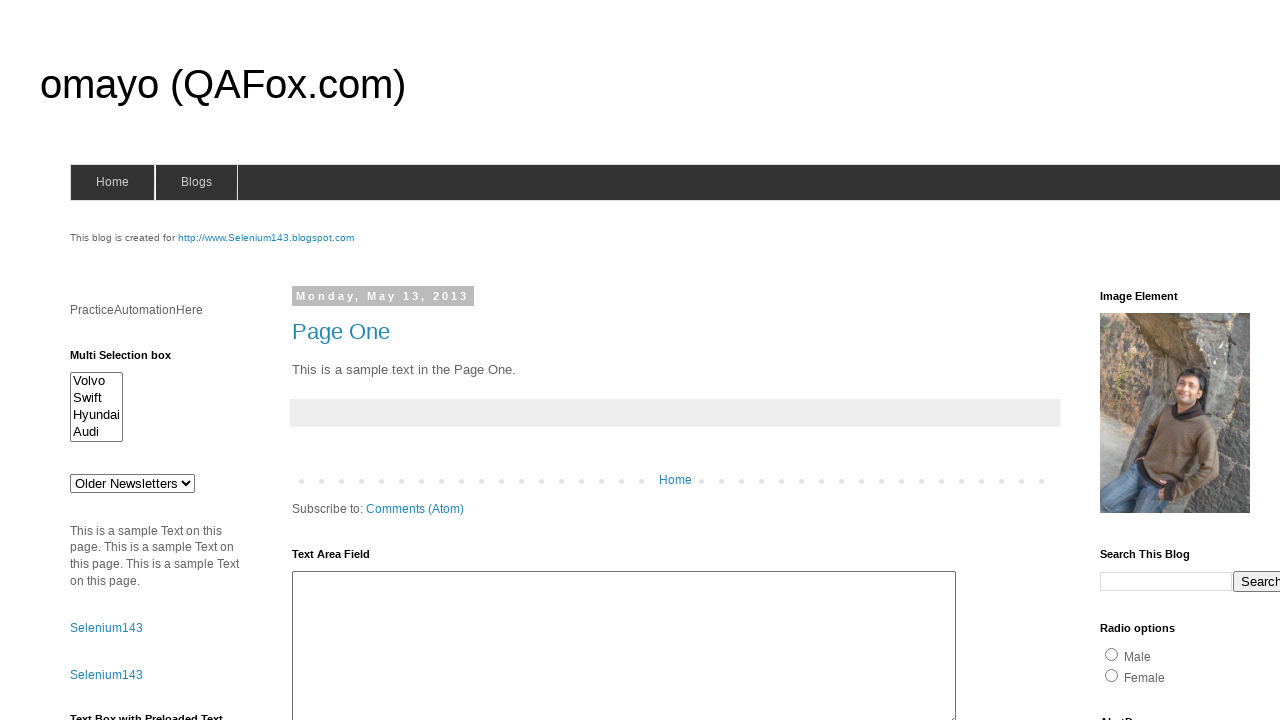

Hovered over blogs menu to reveal dropdown options at (196, 182) on #blogsmenu
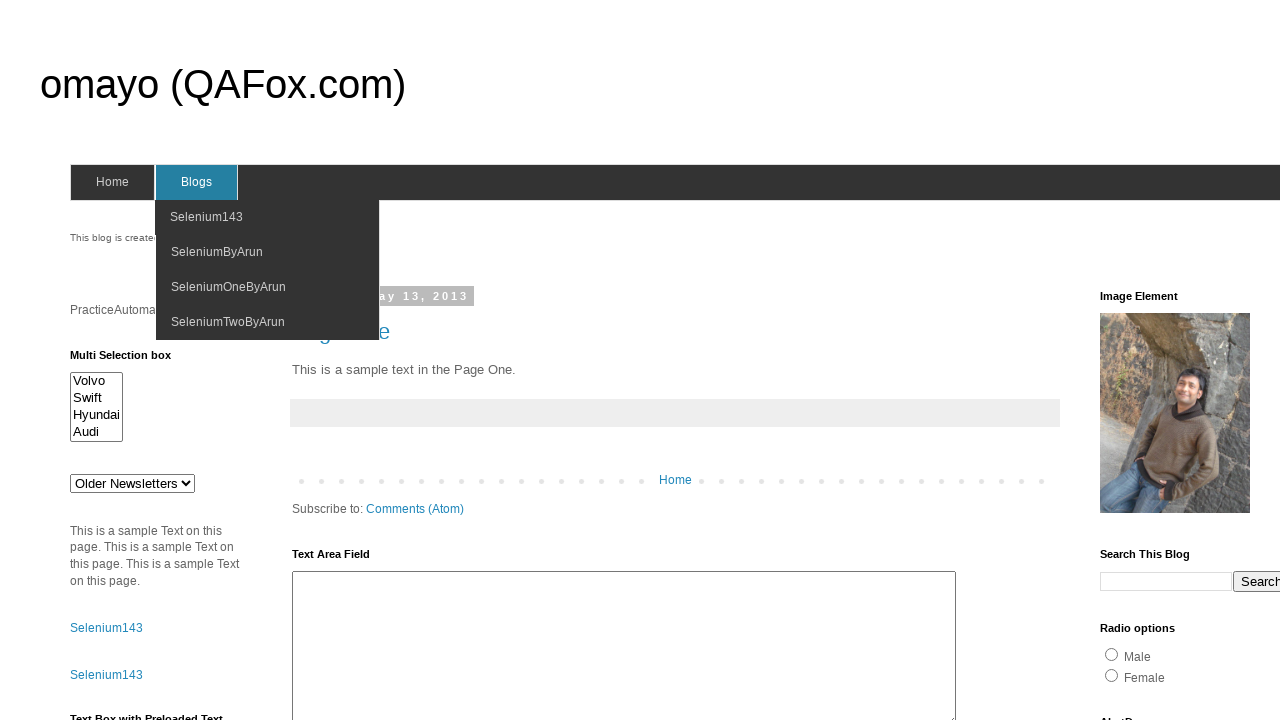

Waited for dropdown menu to be visible
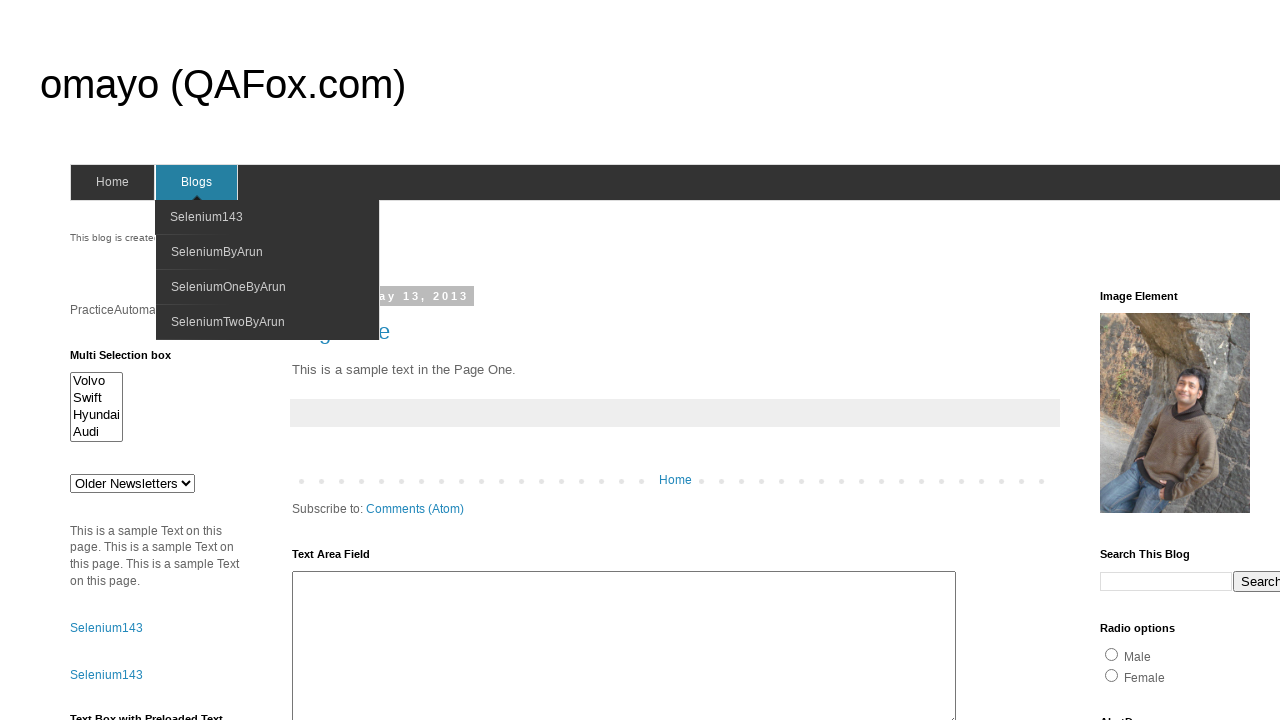

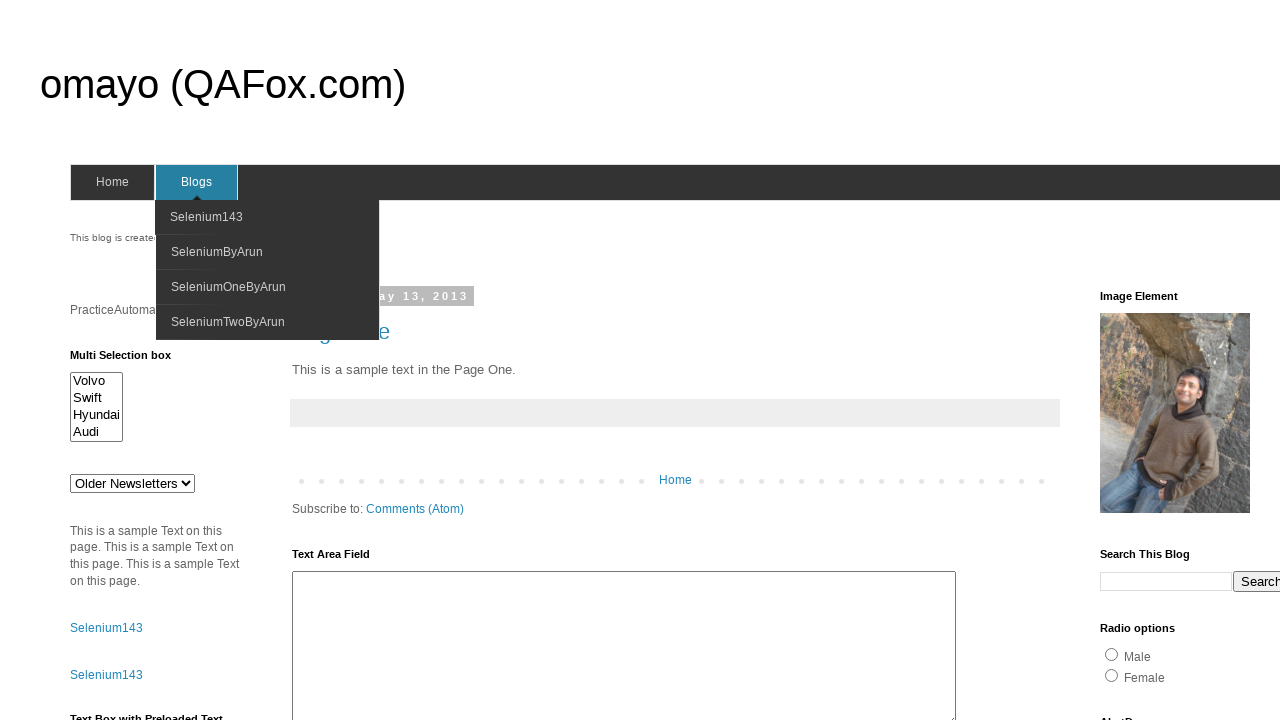